Tests filtering from All view to Completed view with mixed task types.

Starting URL: https://todomvc4tasj.herokuapp.com/

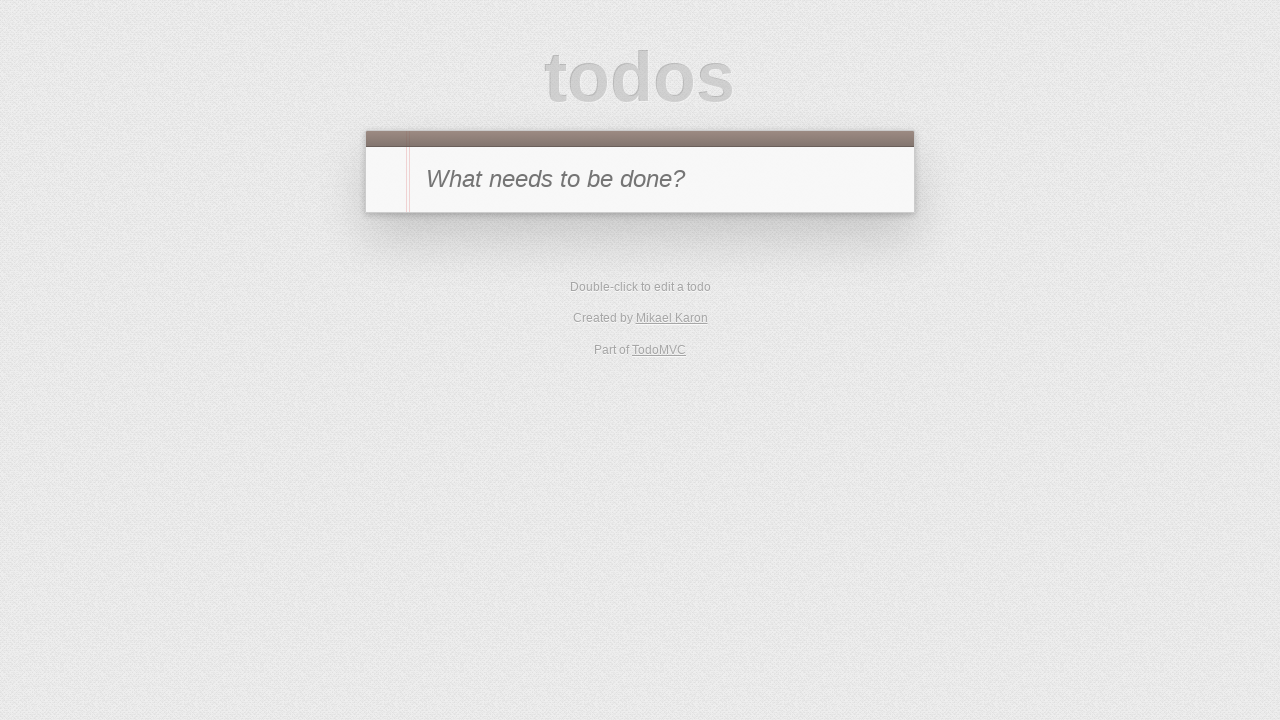

Set up initial state with mixed tasks (2 incomplete, 1 complete) in localStorage
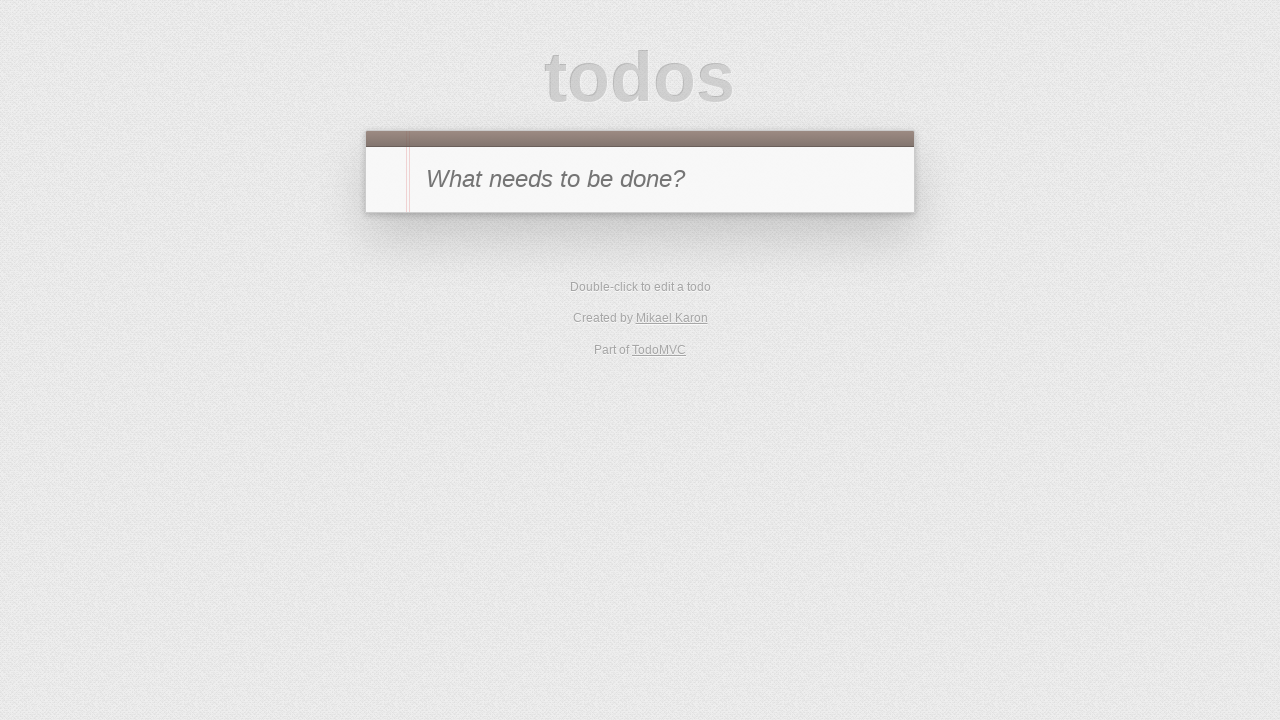

Reloaded page to apply initial task state
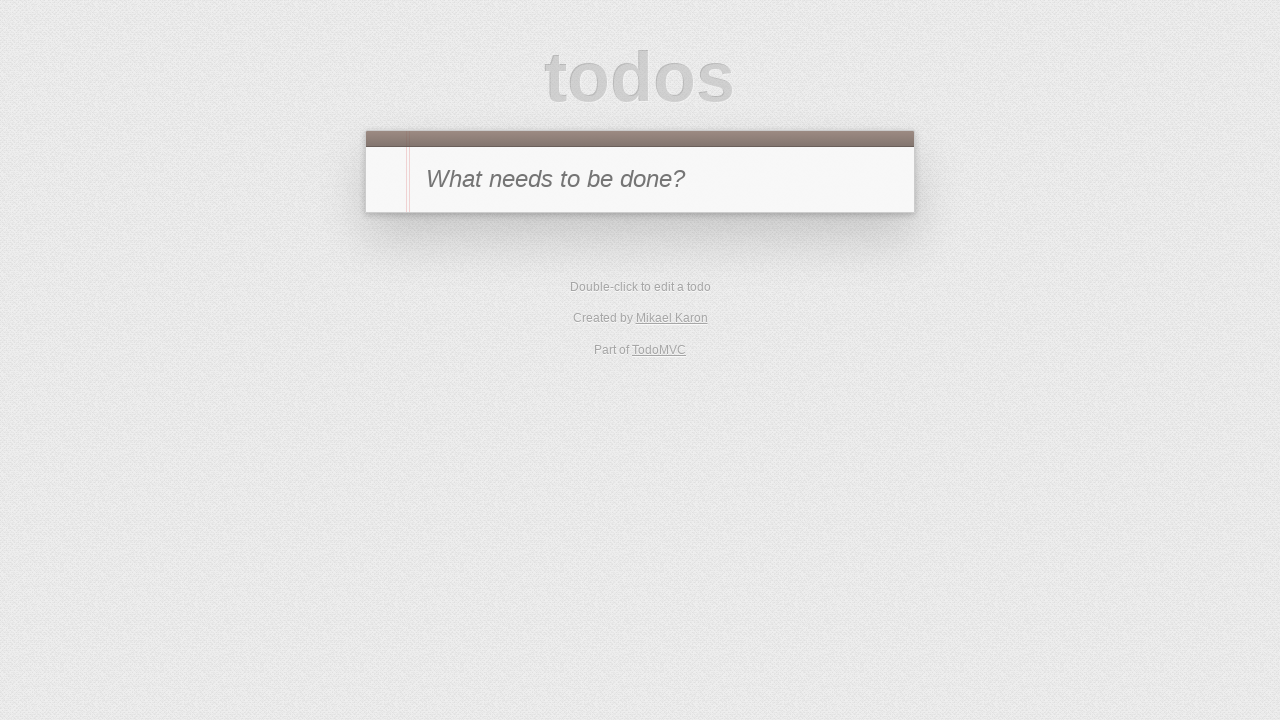

Clicked Completed filter to view only completed tasks at (676, 411) on text=Completed
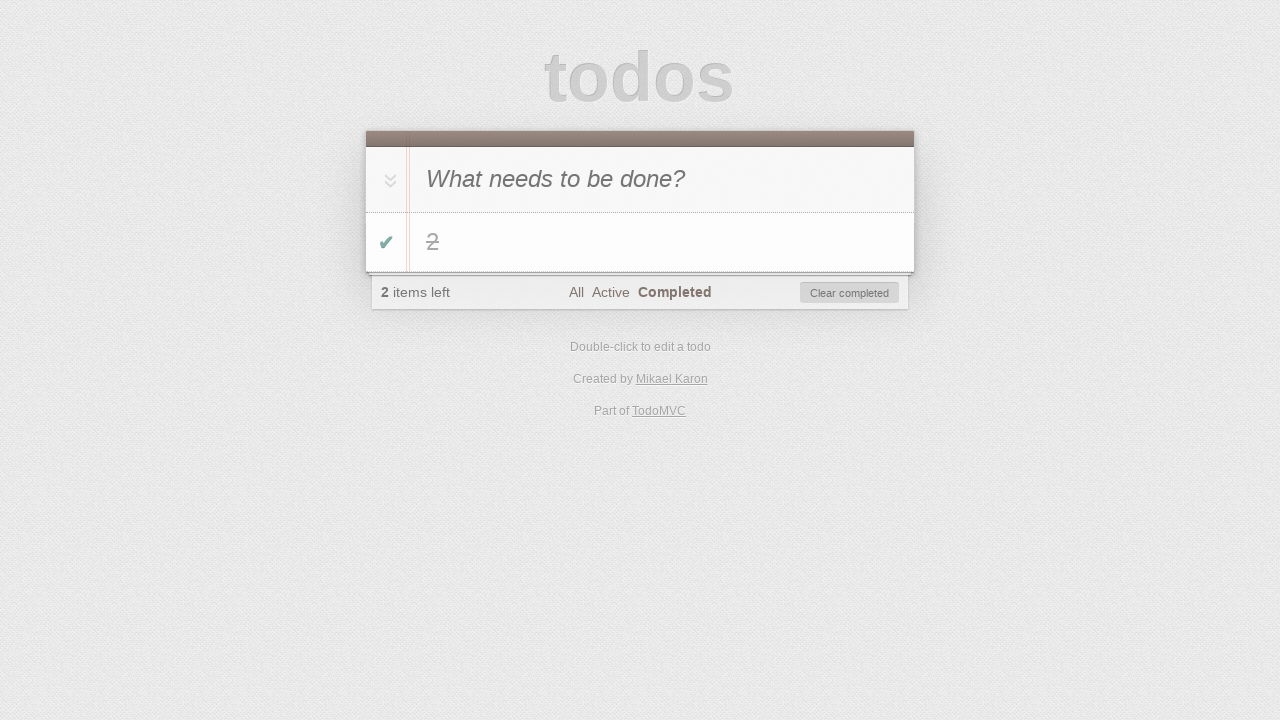

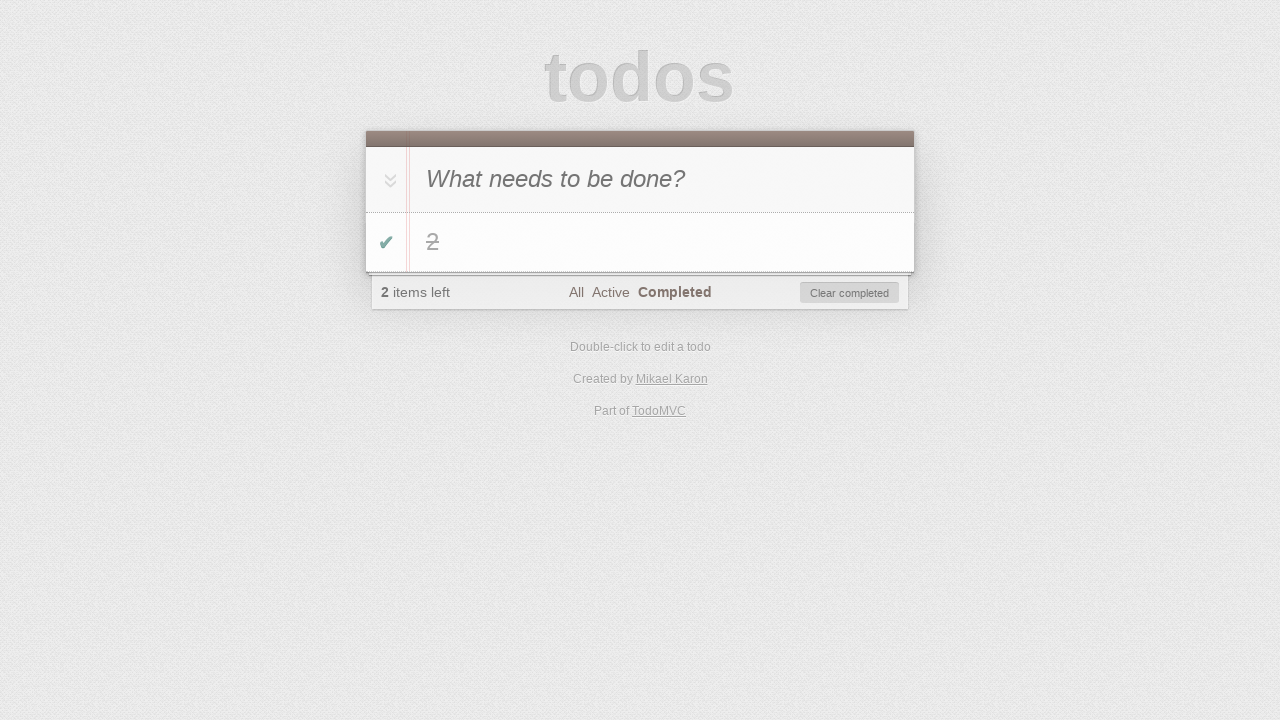